Tests iframe interaction and alert handling on W3Schools tryit editor by switching to an iframe, clicking a button that triggers an alert, and accepting it

Starting URL: https://www.w3schools.com/jsref/tryit.asp?filename=tryjsref_alert

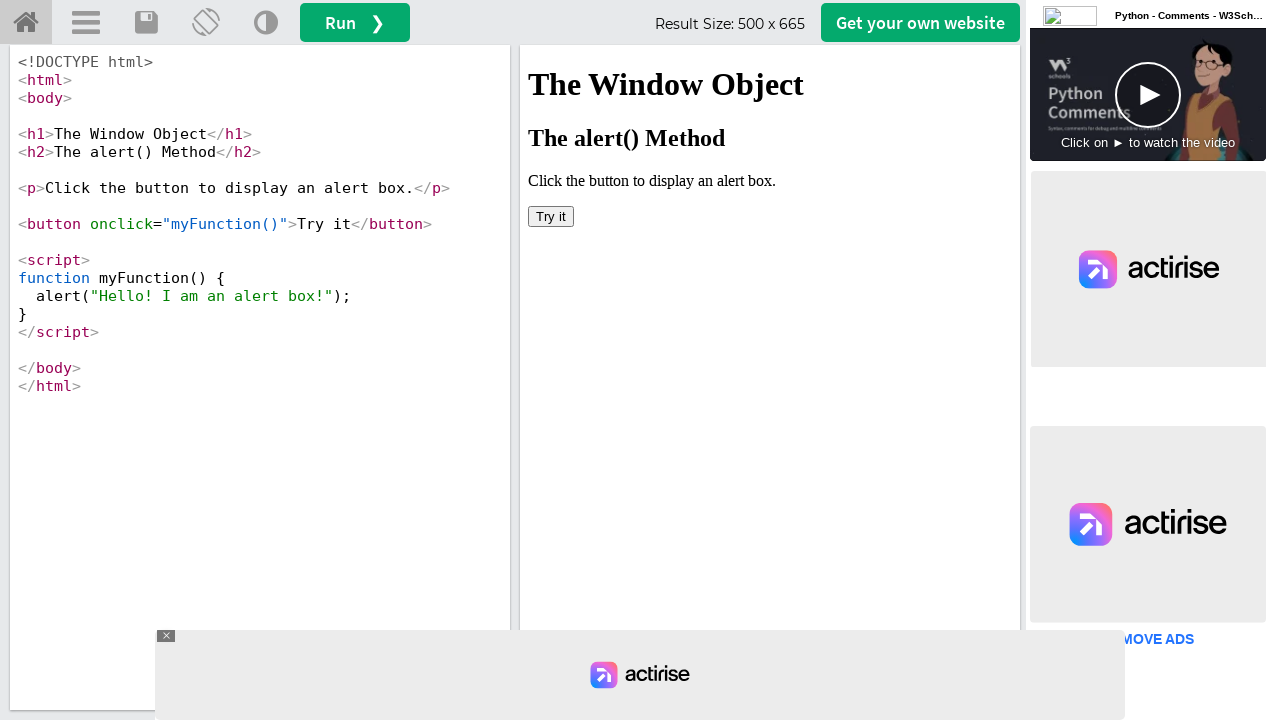

Located the iframe with id 'iframeResult'
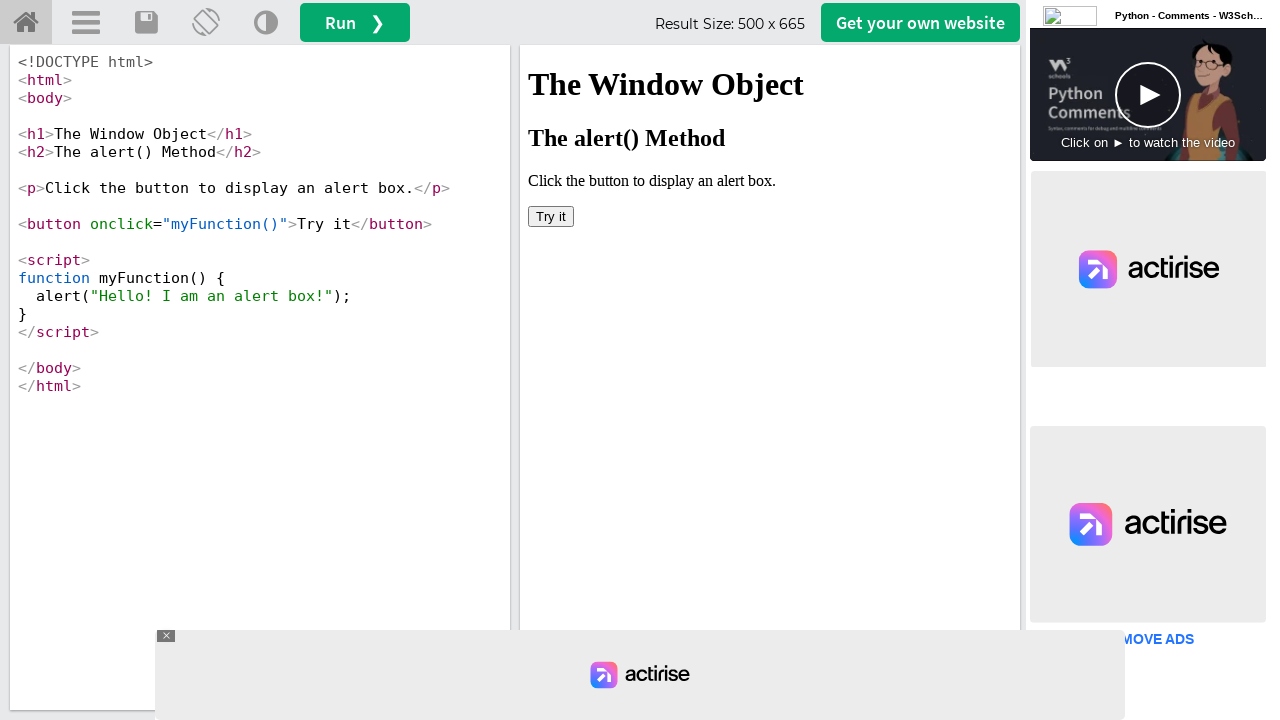

Clicked the 'Try it' button inside the iframe at (551, 216) on #iframeResult >> internal:control=enter-frame >> xpath=//button[text()='Try it']
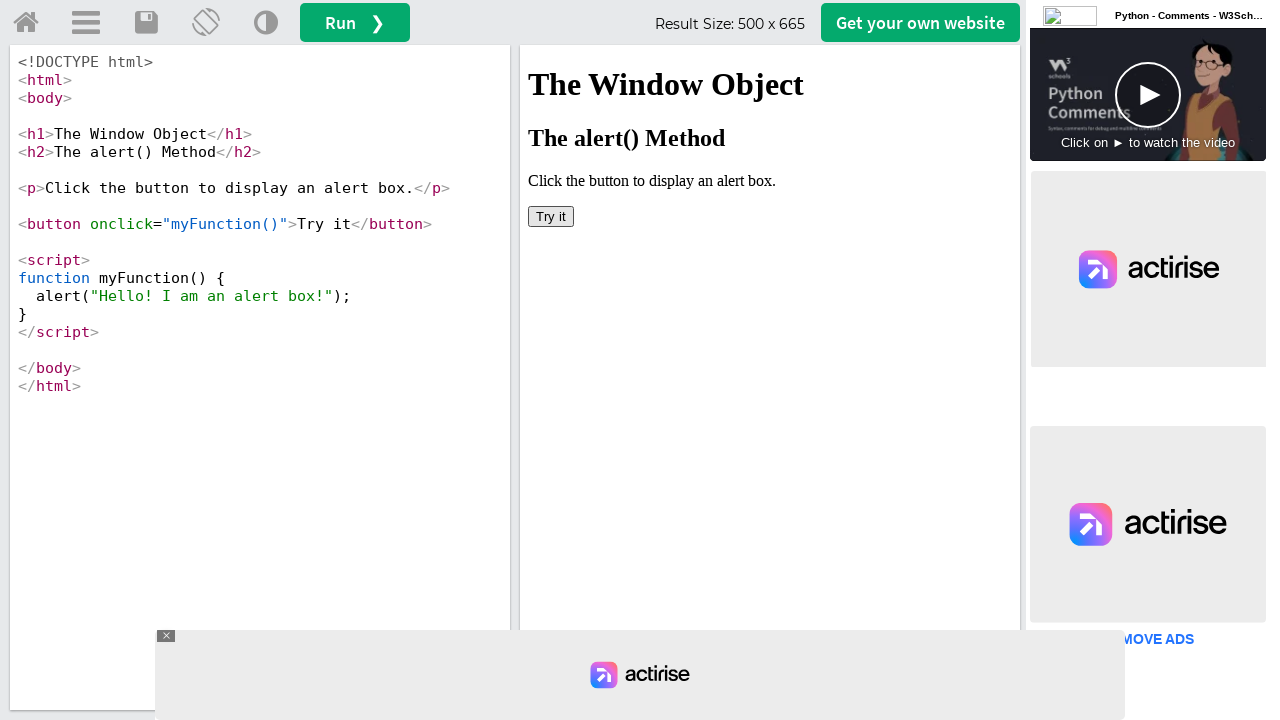

Set up alert dialog handler to accept alerts
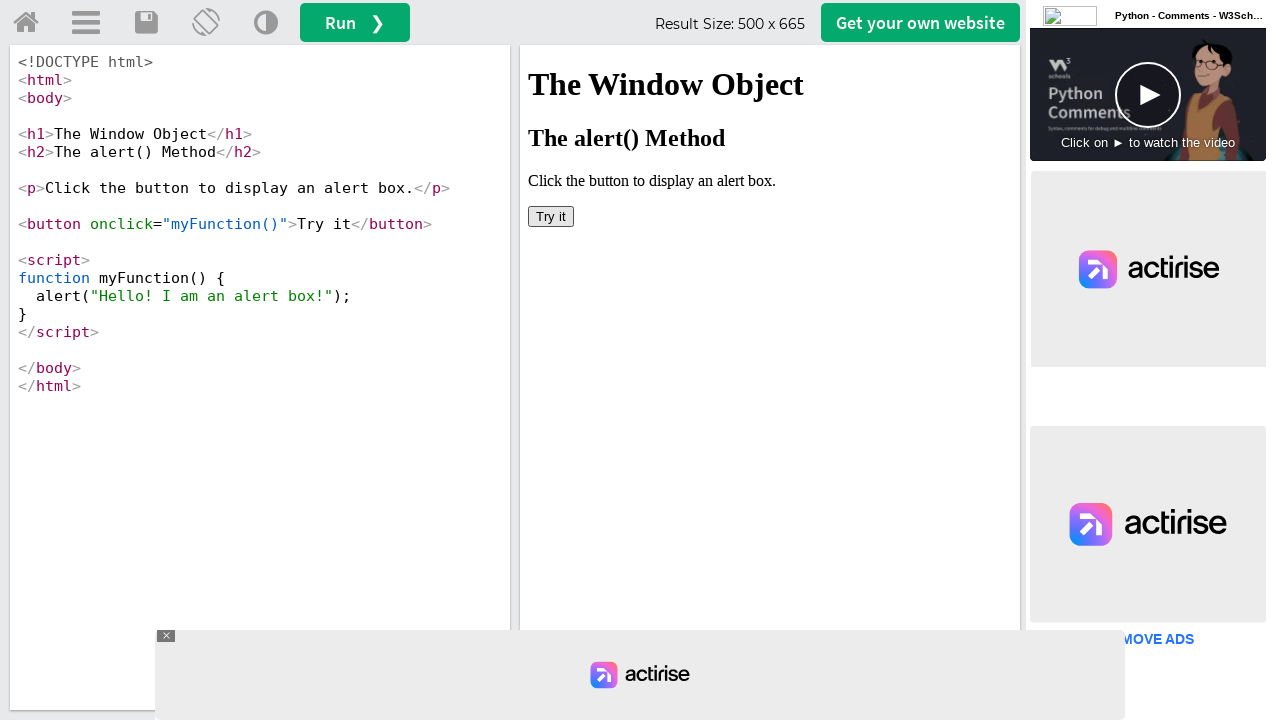

Retrieved page title: 'W3Schools Tryit Editor'
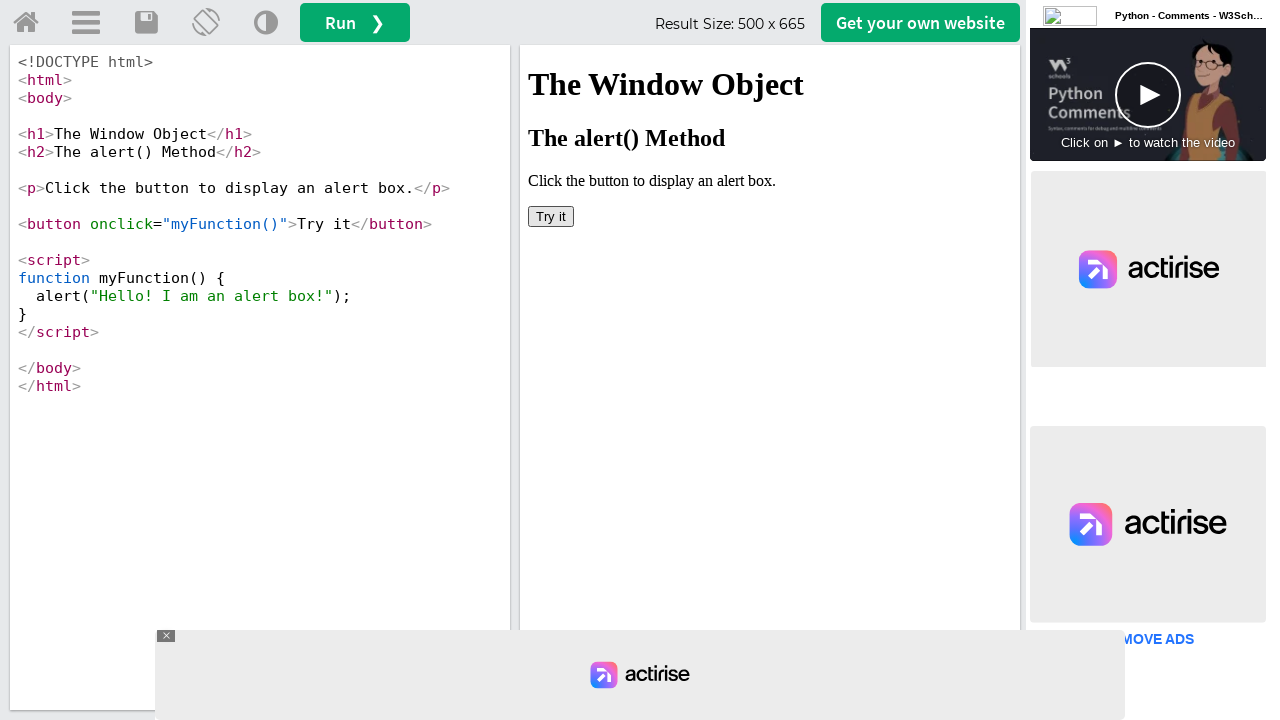

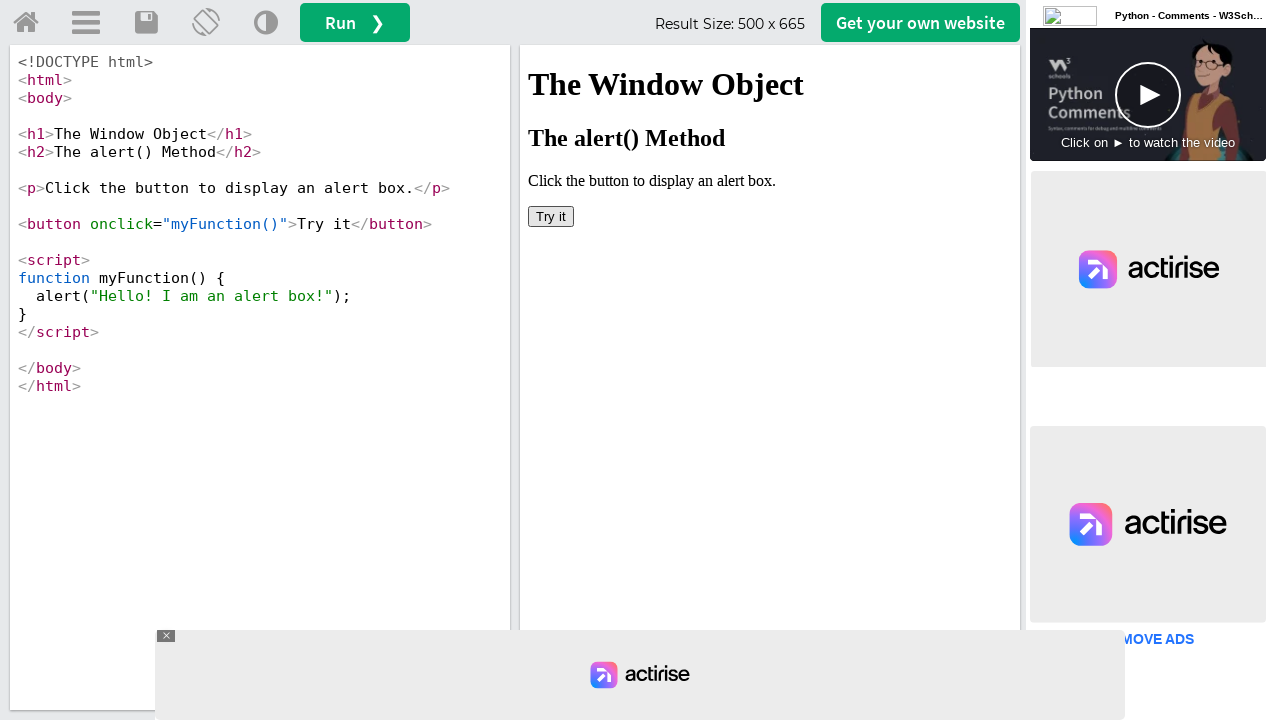